Tests checkbox functionality by clicking to select the first checkbox and deselect the second checkbox, verifying the state changes.

Starting URL: https://the-internet.herokuapp.com/checkboxes

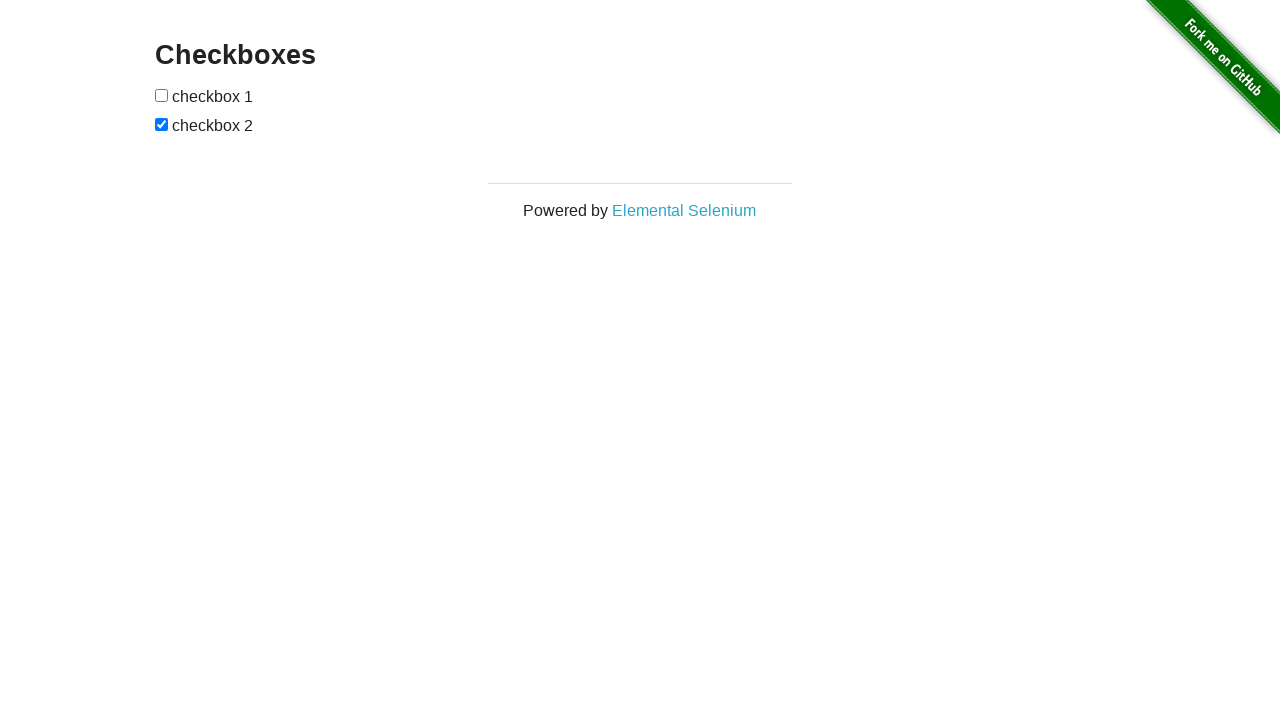

Located all checkbox input elements on the page
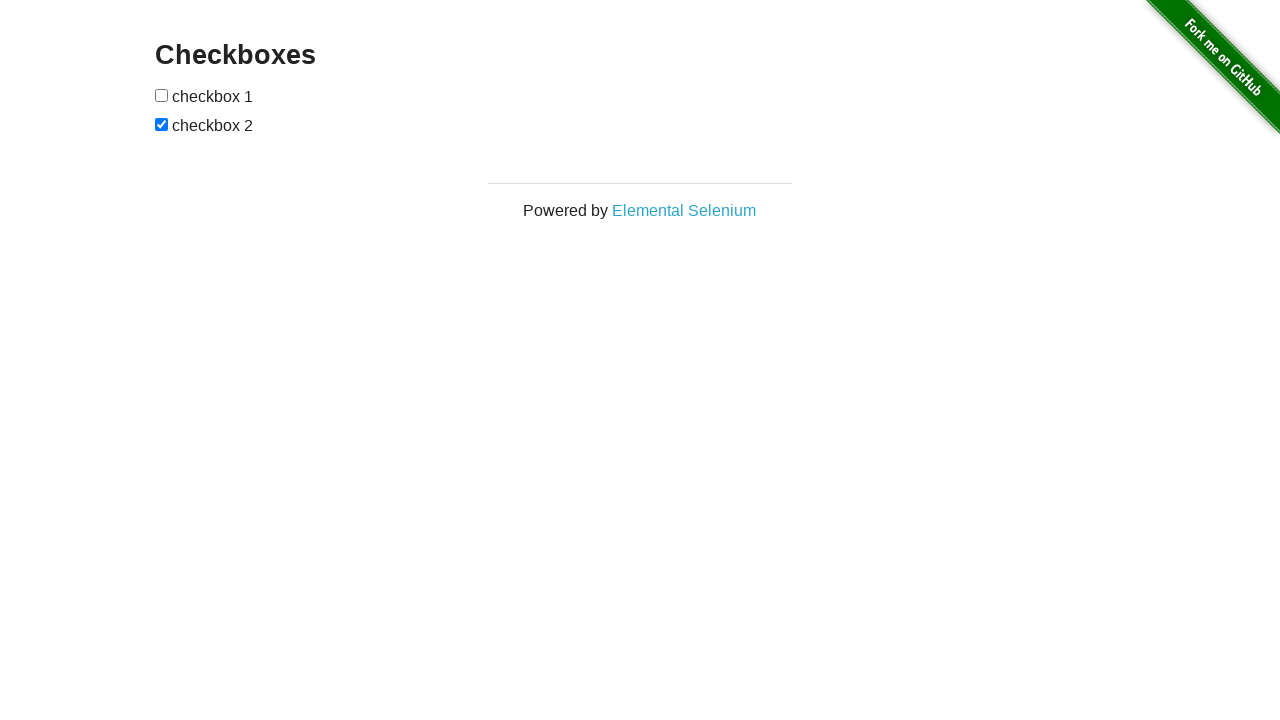

Clicked first checkbox to select it at (162, 95) on xpath=//input >> nth=0
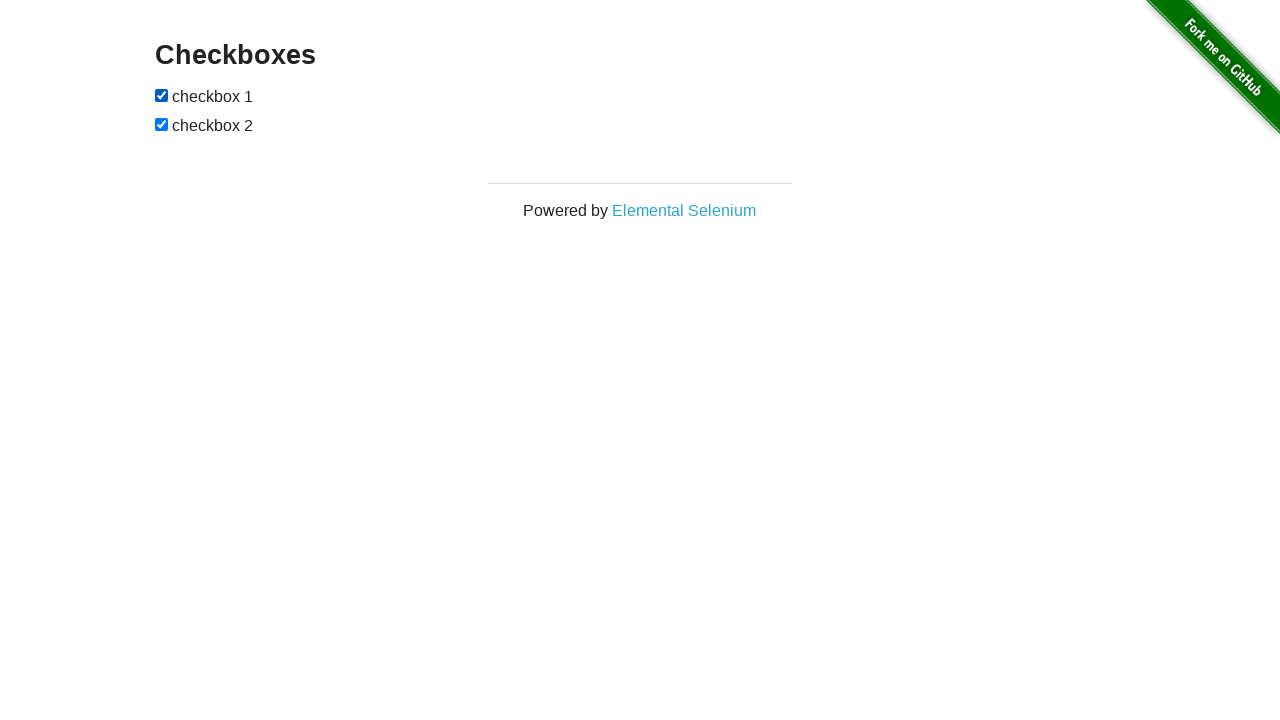

Clicked second checkbox to deselect it at (162, 124) on xpath=//input >> nth=1
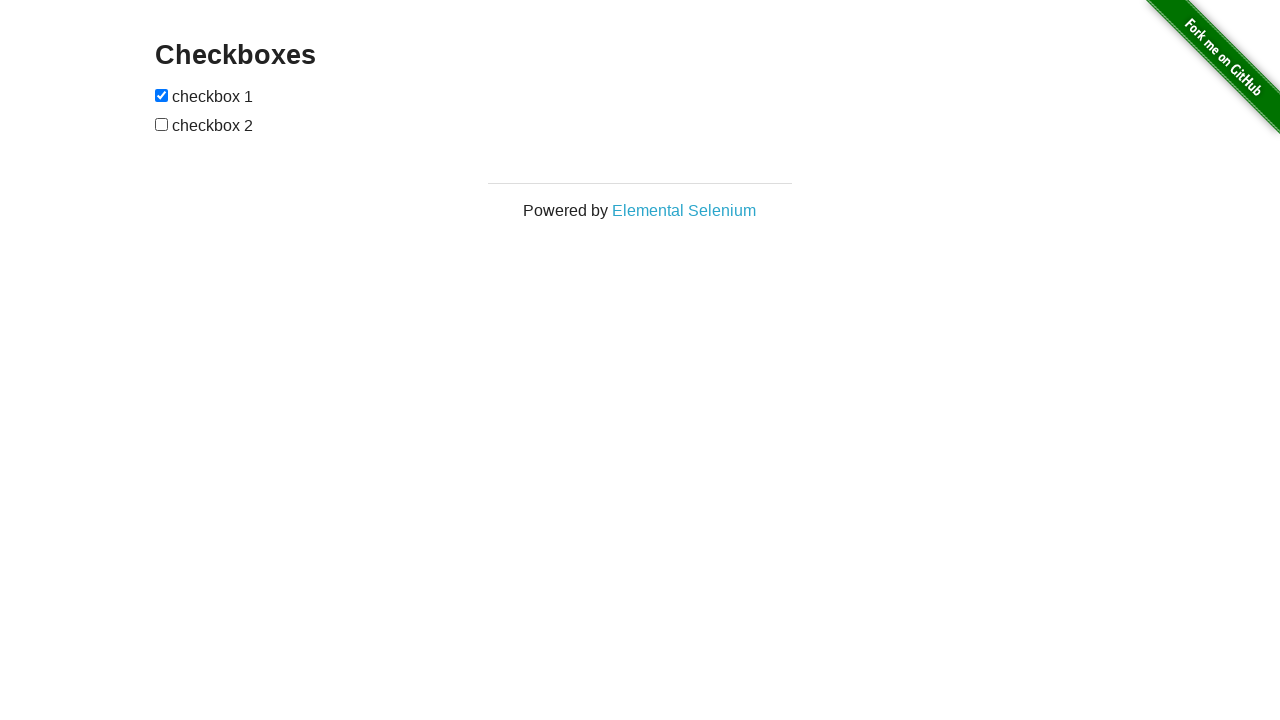

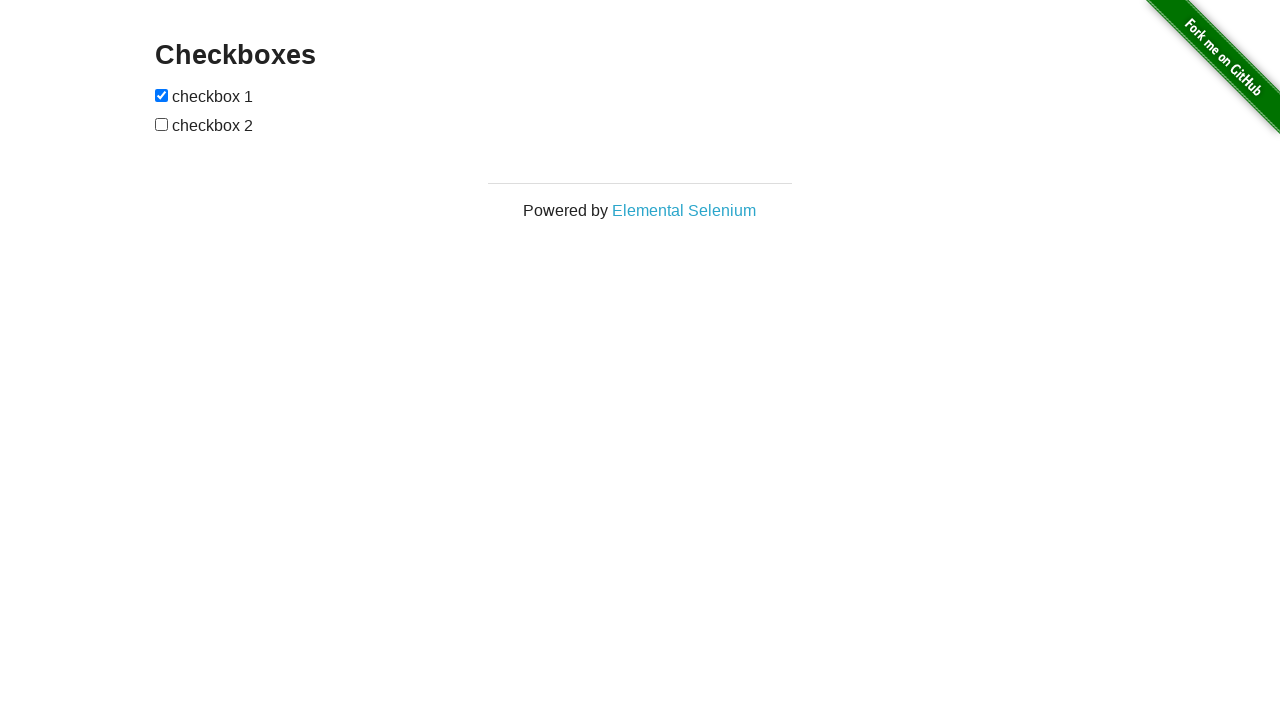